Tests right-click context menu functionality by performing a right-click on an element, selecting an option from the context menu, and handling the resulting alert

Starting URL: http://swisnl.github.io/jQuery-contextMenu/demo.html

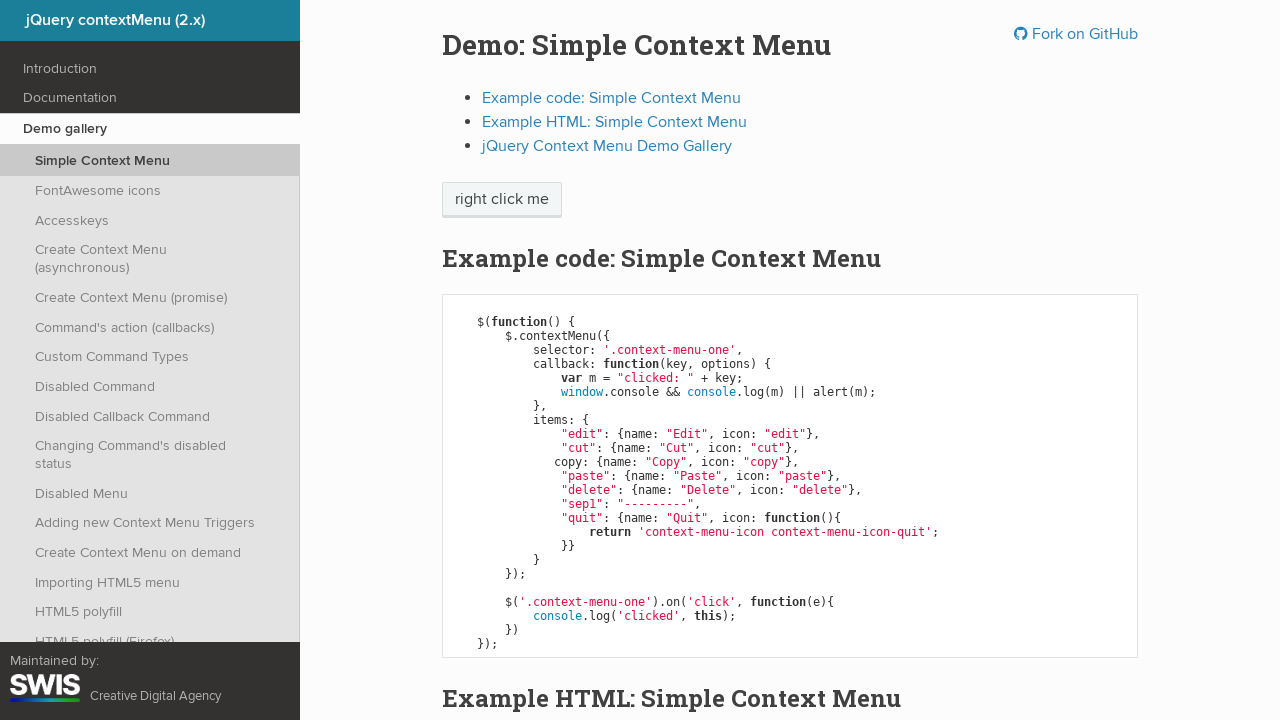

Located right-click target element
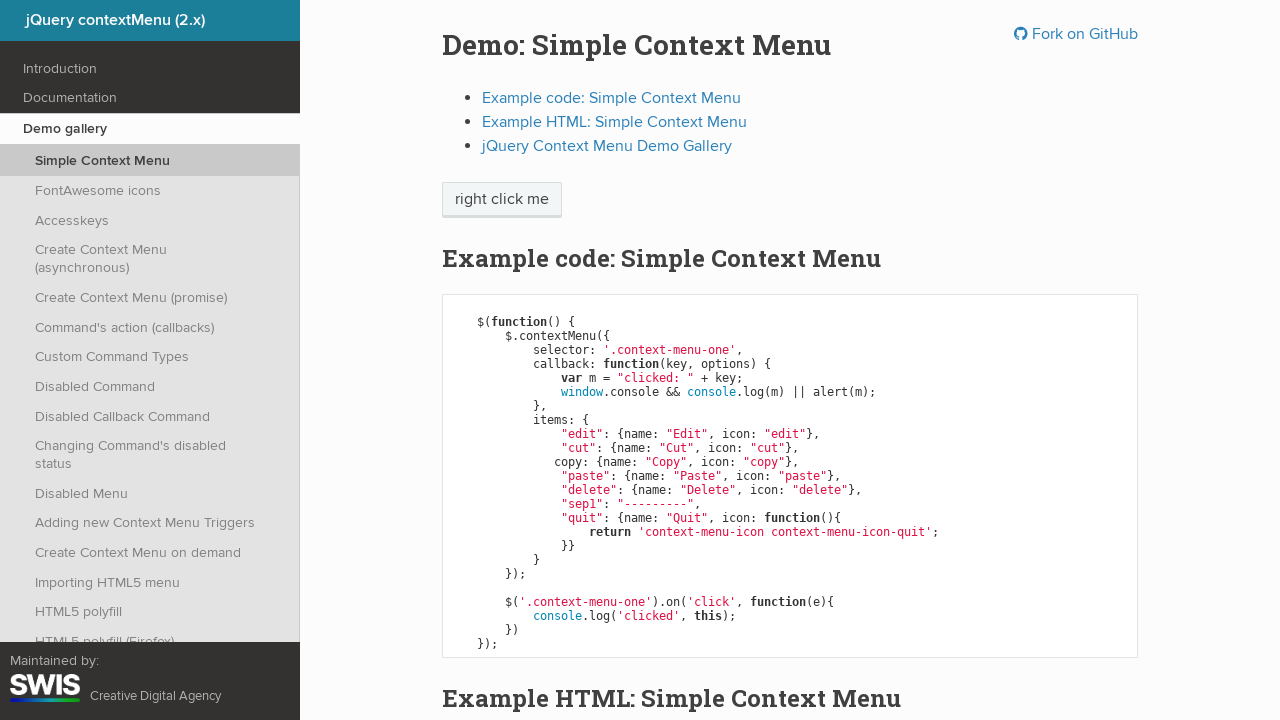

Performed right-click on target element to open context menu at (502, 200) on xpath=//span[contains(text(),'right click me')]
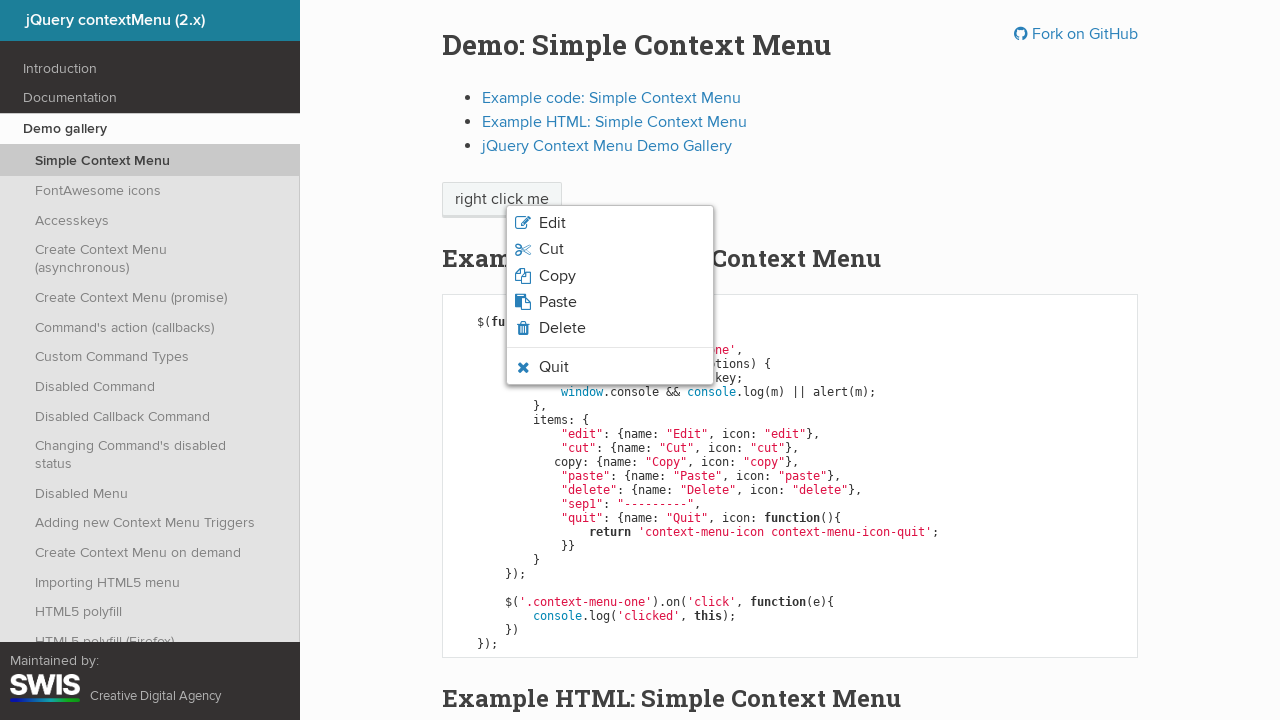

Clicked the Copy option from context menu at (557, 276) on xpath=//body[1]/ul/li[3]/span
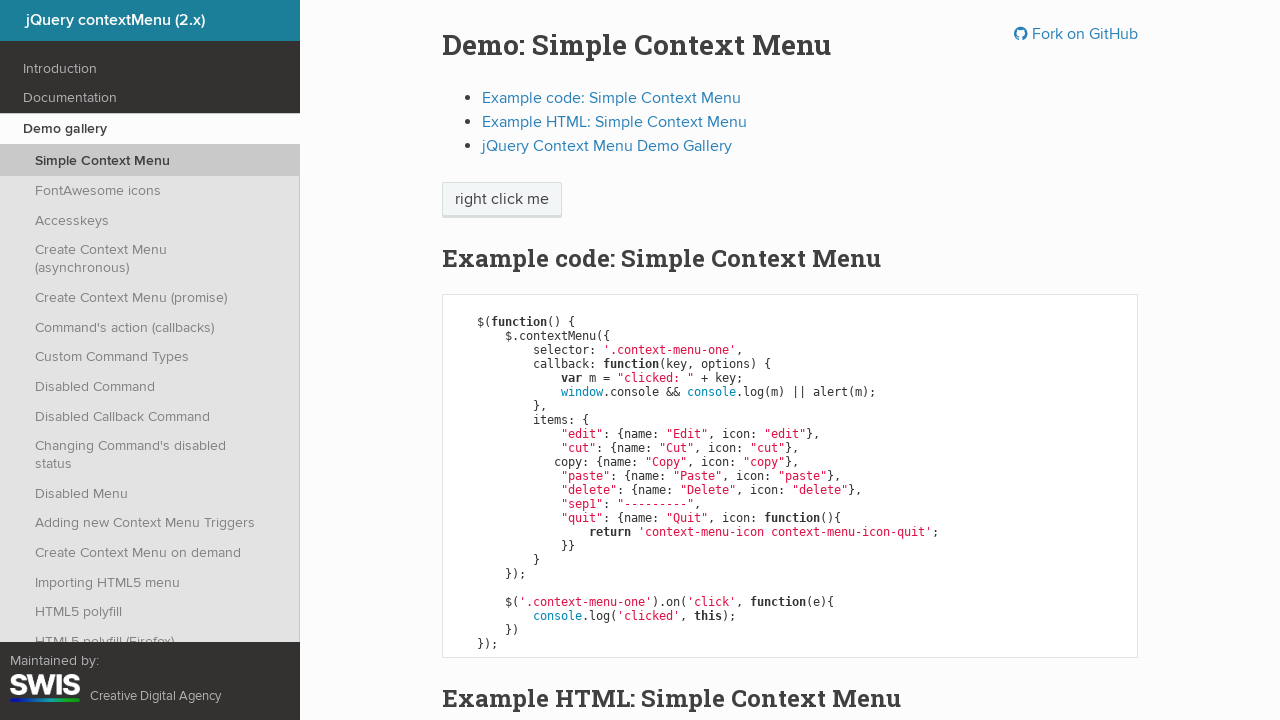

Set up alert dialog handler to accept dialogs
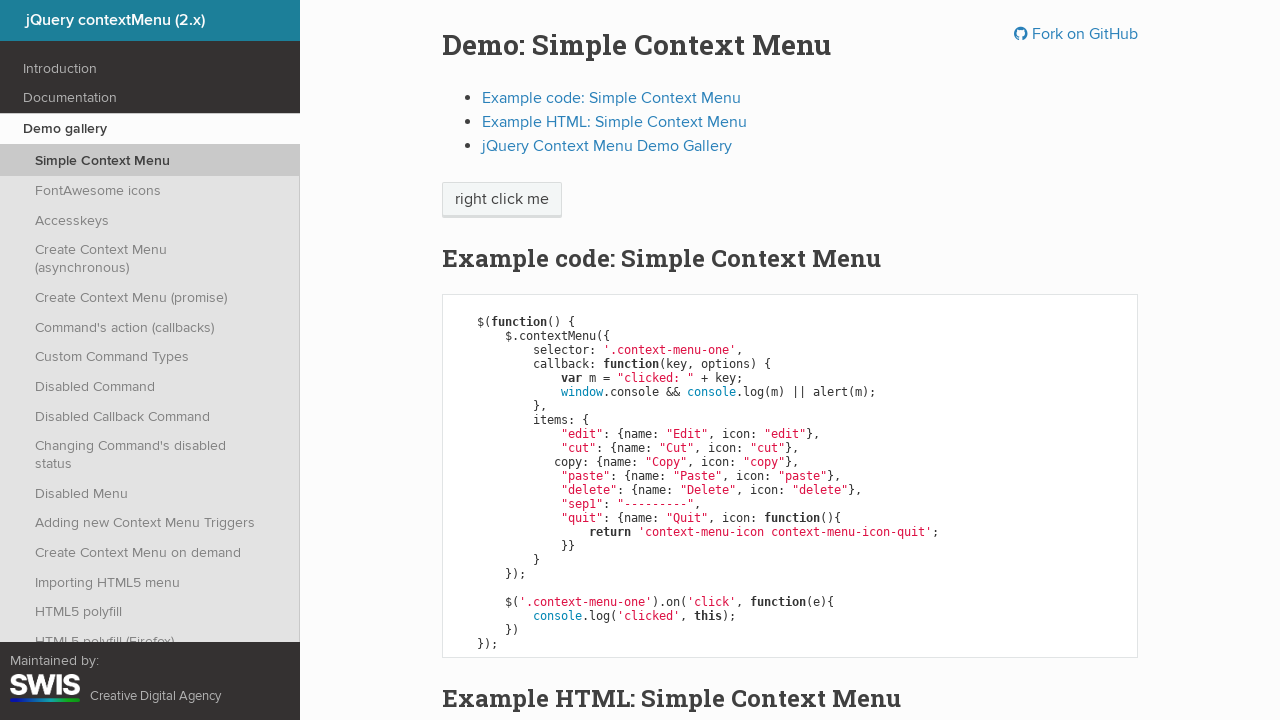

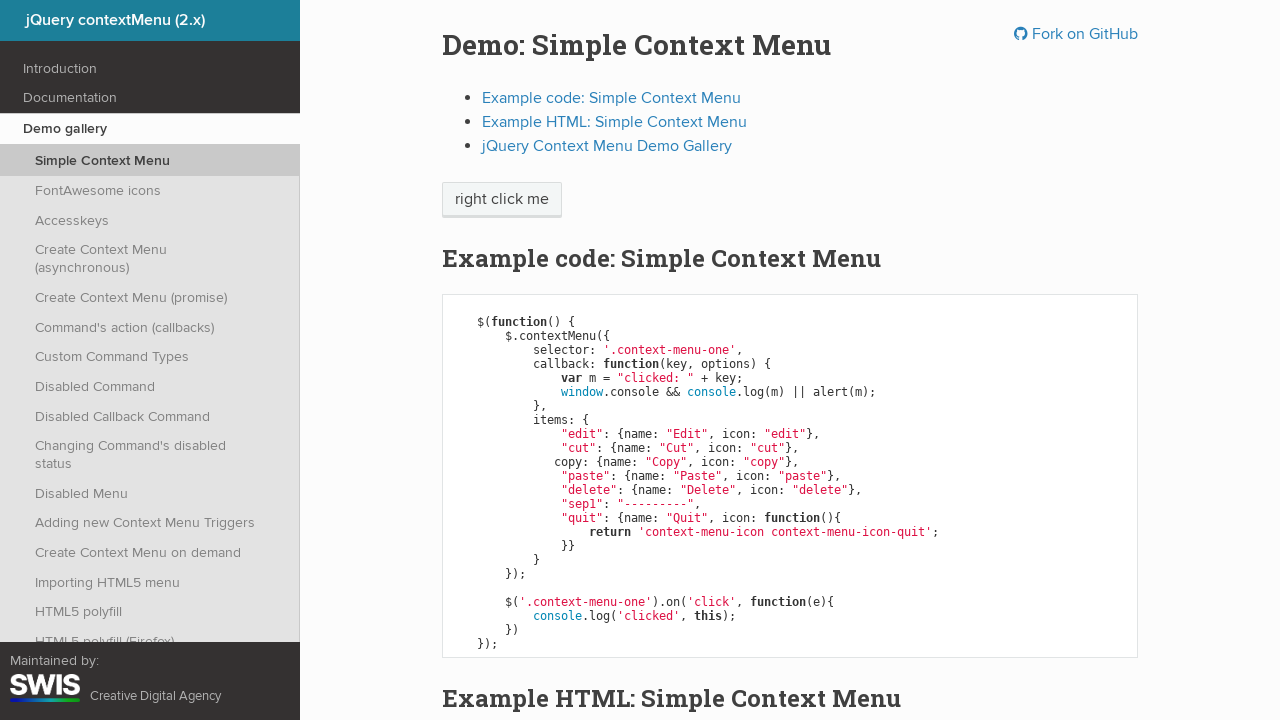